Tests that the toggle all checkbox state updates when individual items are completed or cleared

Starting URL: https://demo.playwright.dev/todomvc

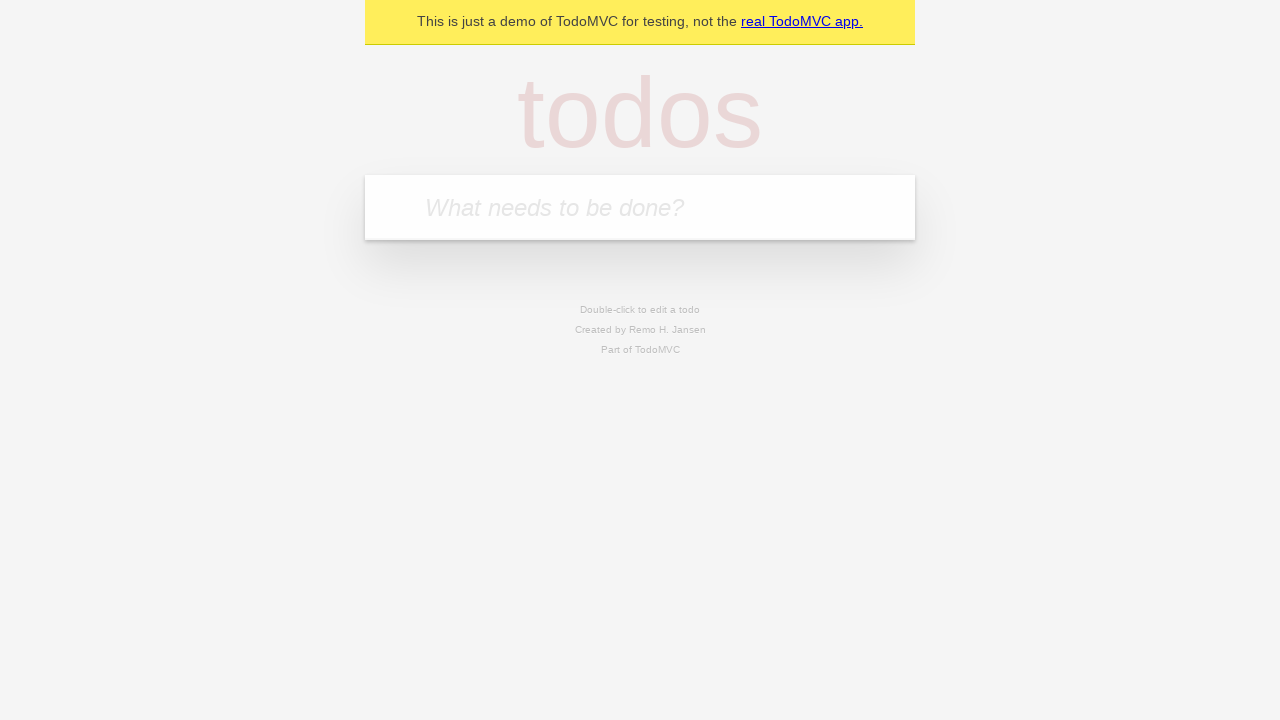

Filled todo input field with 'buy some cheese' on internal:attr=[placeholder="What needs to be done?"i]
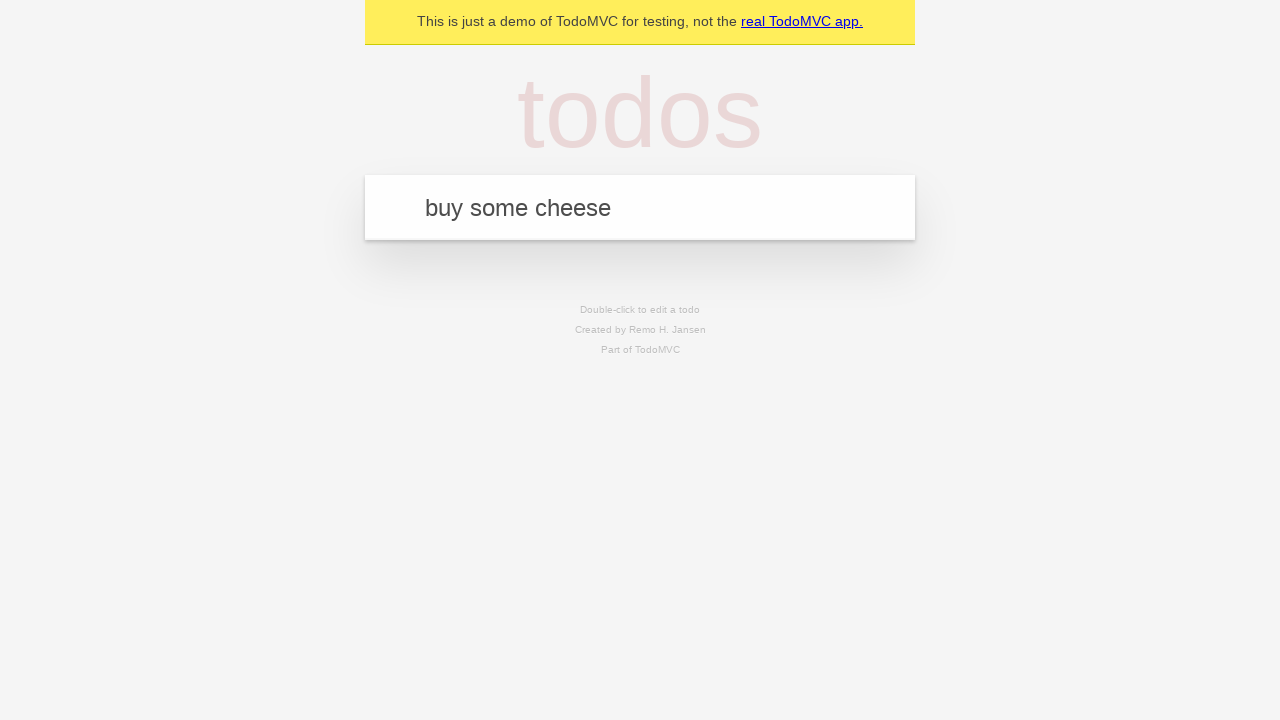

Pressed Enter to create todo 'buy some cheese' on internal:attr=[placeholder="What needs to be done?"i]
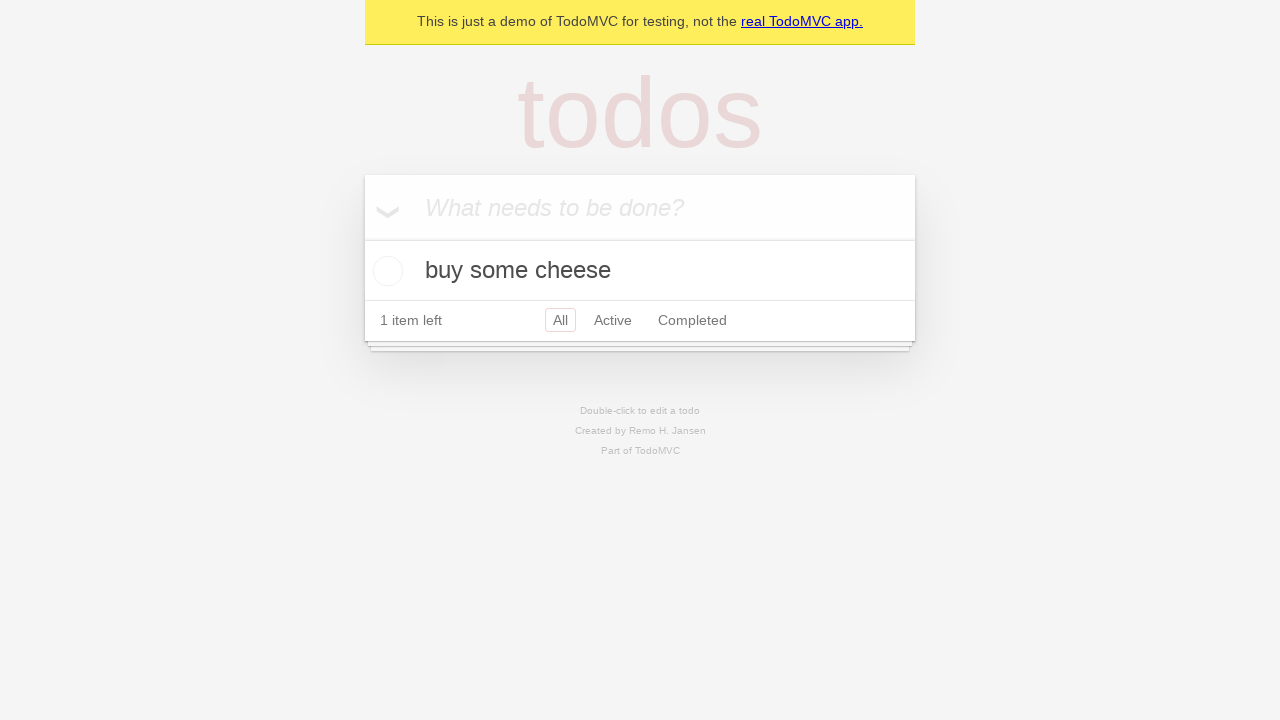

Filled todo input field with 'feed the cat' on internal:attr=[placeholder="What needs to be done?"i]
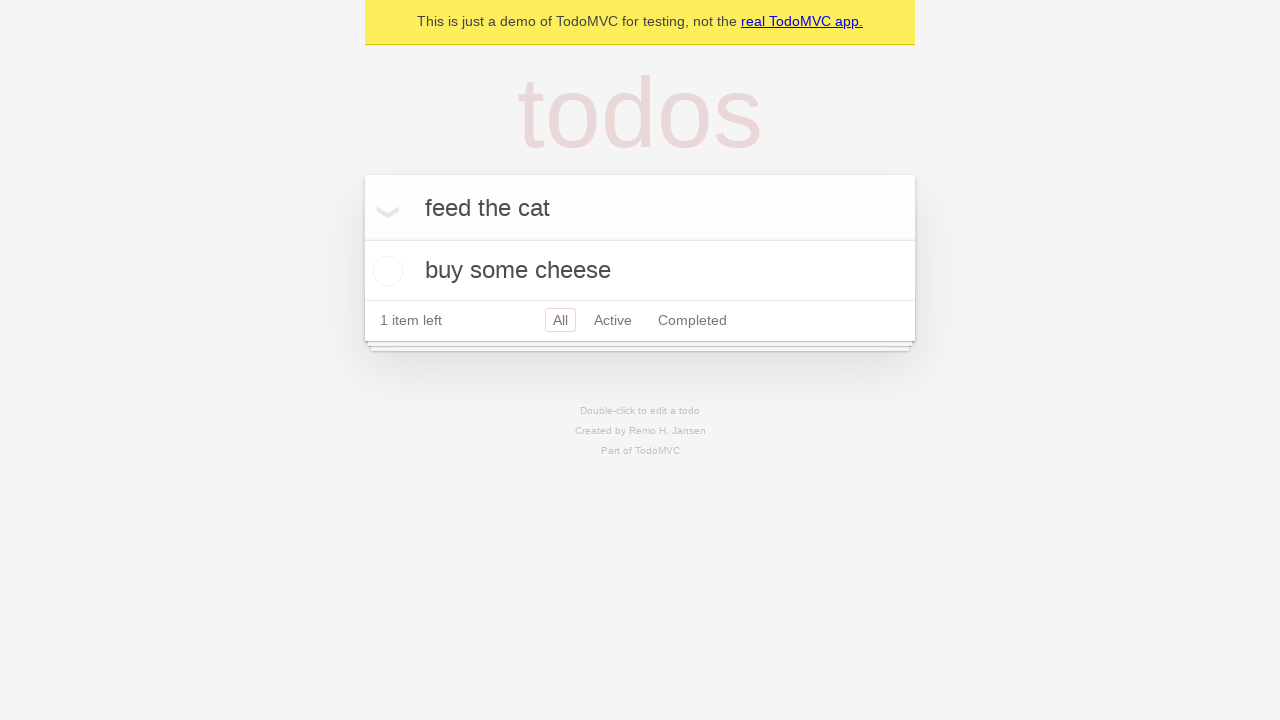

Pressed Enter to create todo 'feed the cat' on internal:attr=[placeholder="What needs to be done?"i]
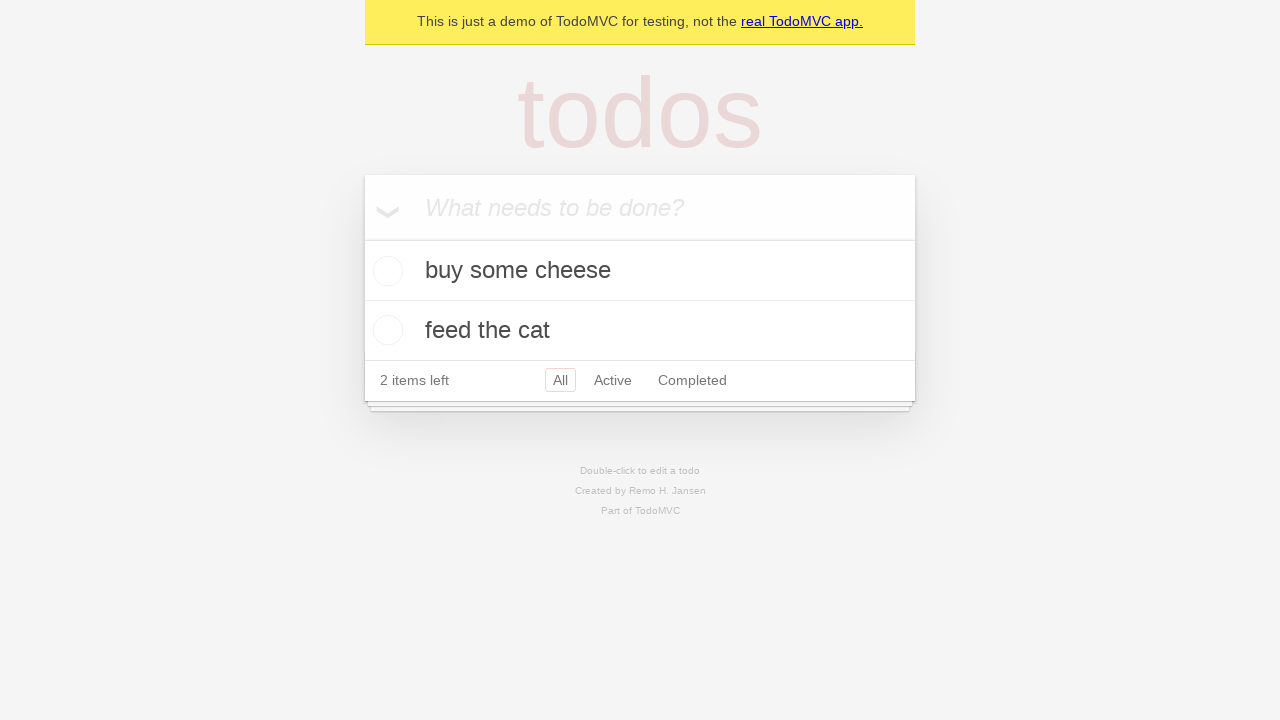

Filled todo input field with 'book a doctors appointment' on internal:attr=[placeholder="What needs to be done?"i]
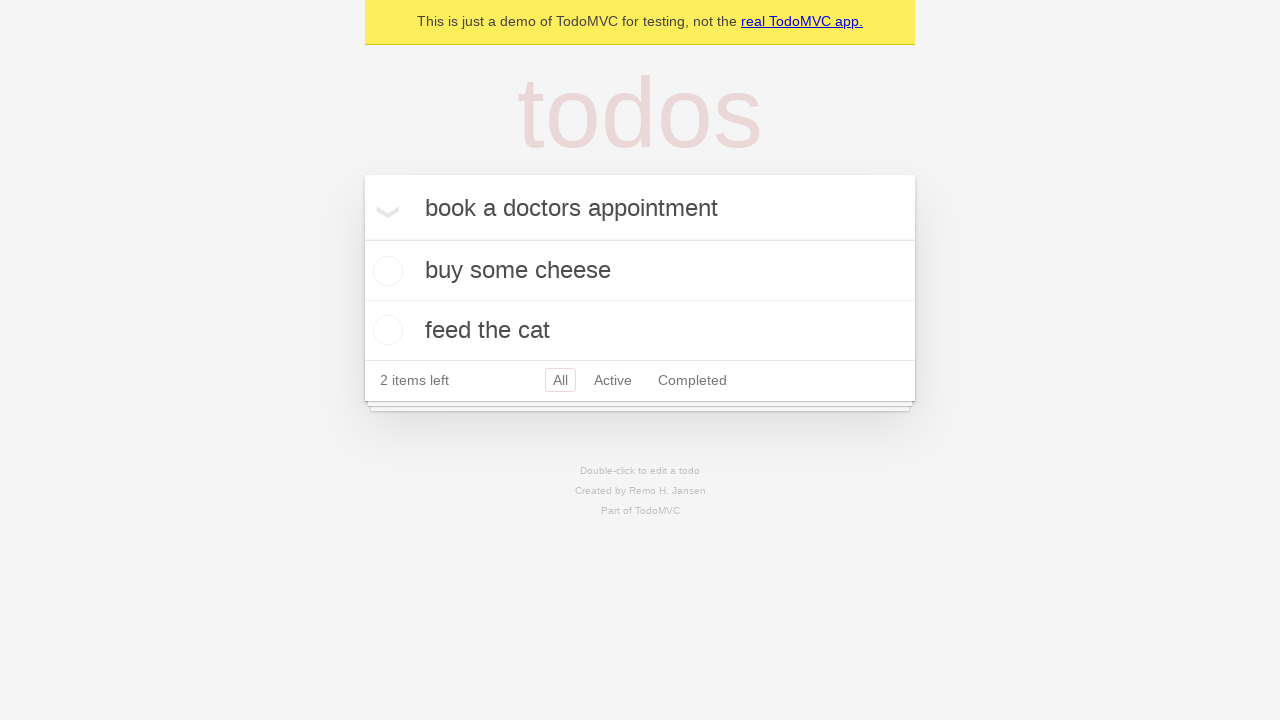

Pressed Enter to create todo 'book a doctors appointment' on internal:attr=[placeholder="What needs to be done?"i]
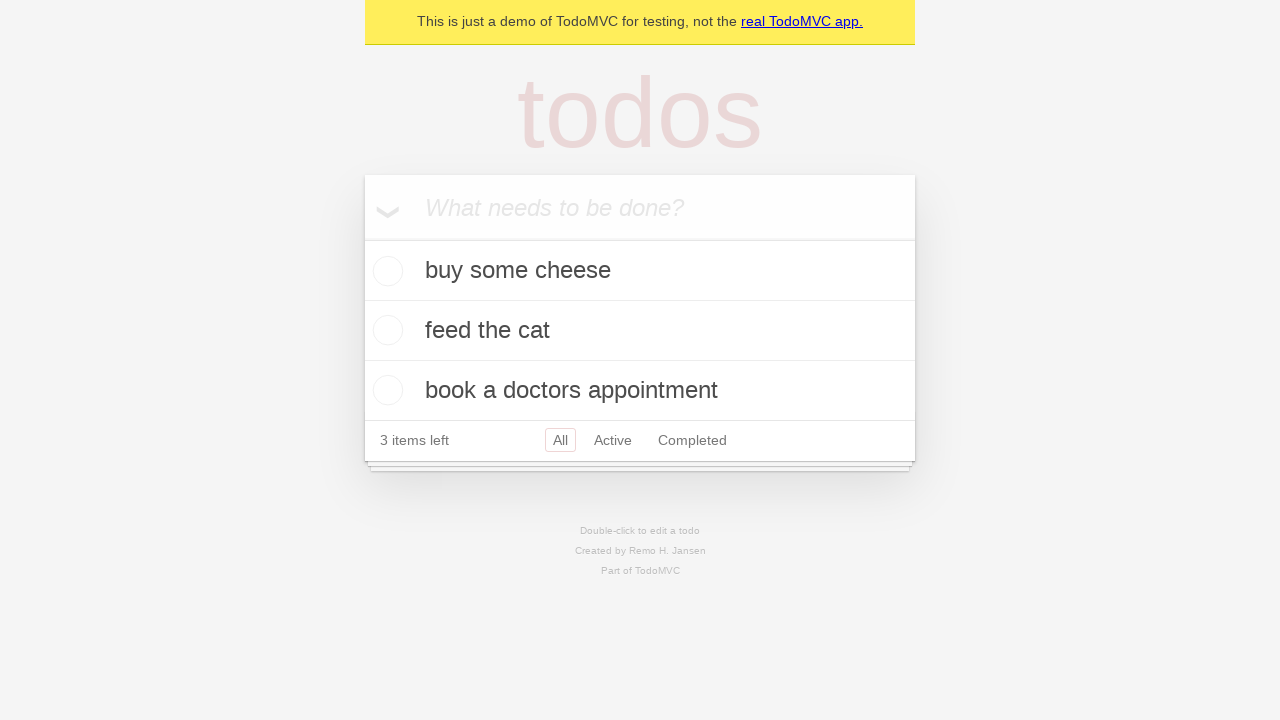

Waited for all 3 todo items to load
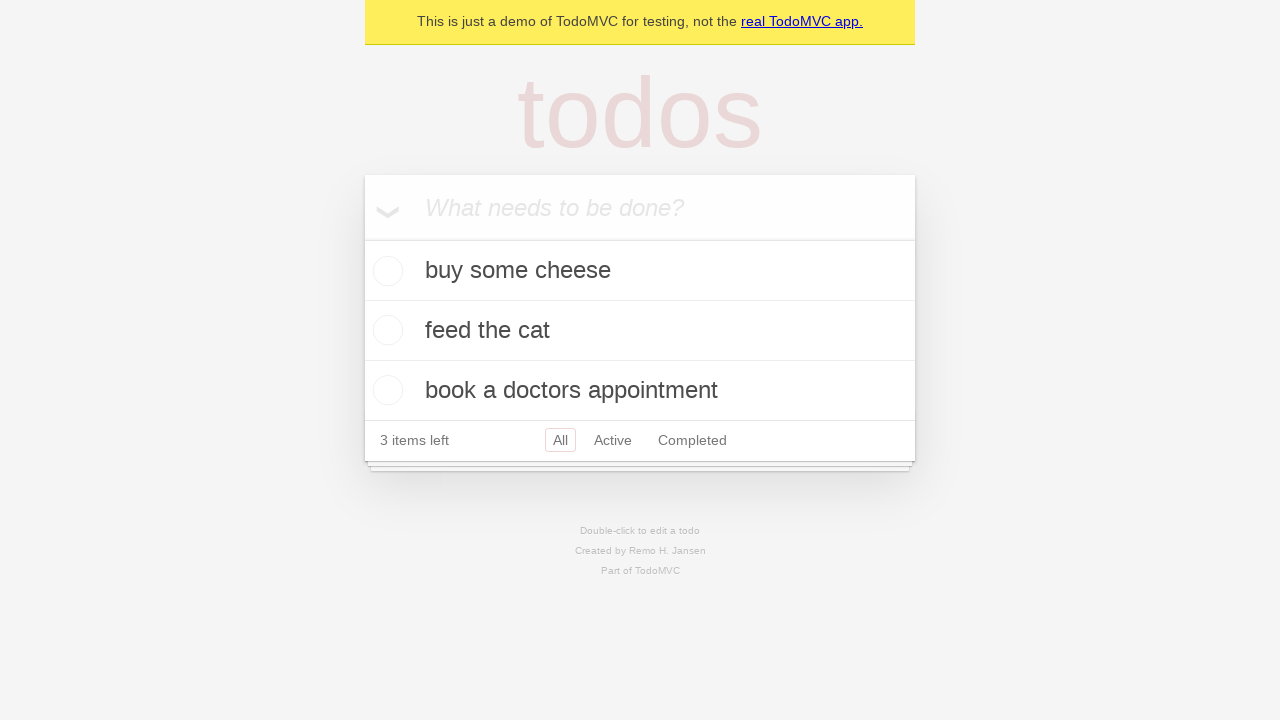

Clicked 'Mark all as complete' checkbox to check all todos at (362, 238) on internal:label="Mark all as complete"i
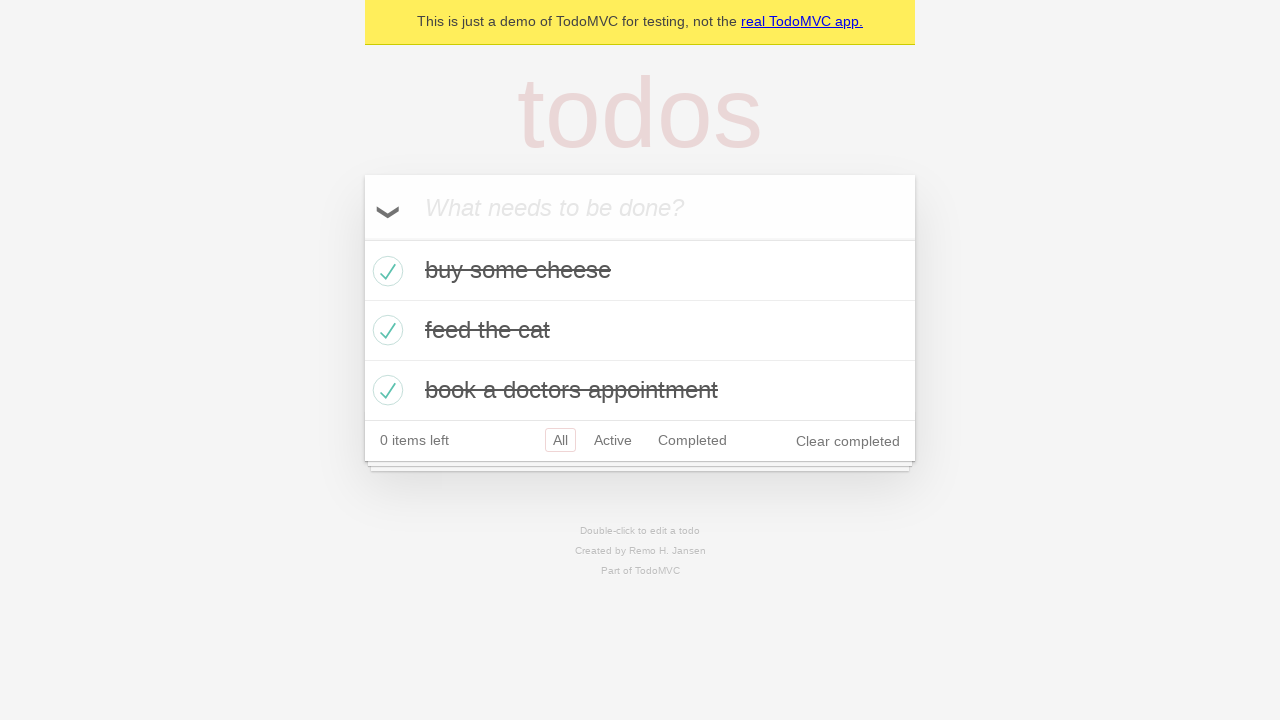

Unchecked the first todo item checkbox at (385, 271) on internal:testid=[data-testid="todo-item"s] >> nth=0 >> internal:role=checkbox
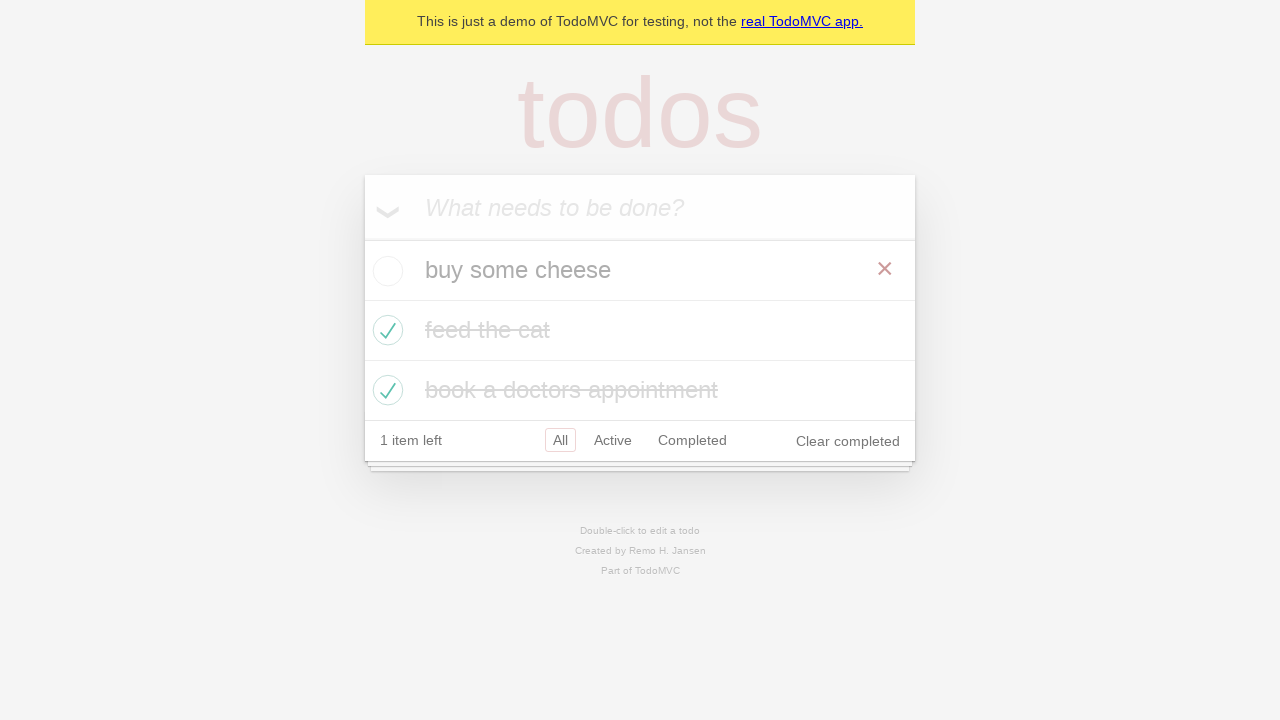

Re-checked the first todo item checkbox at (385, 271) on internal:testid=[data-testid="todo-item"s] >> nth=0 >> internal:role=checkbox
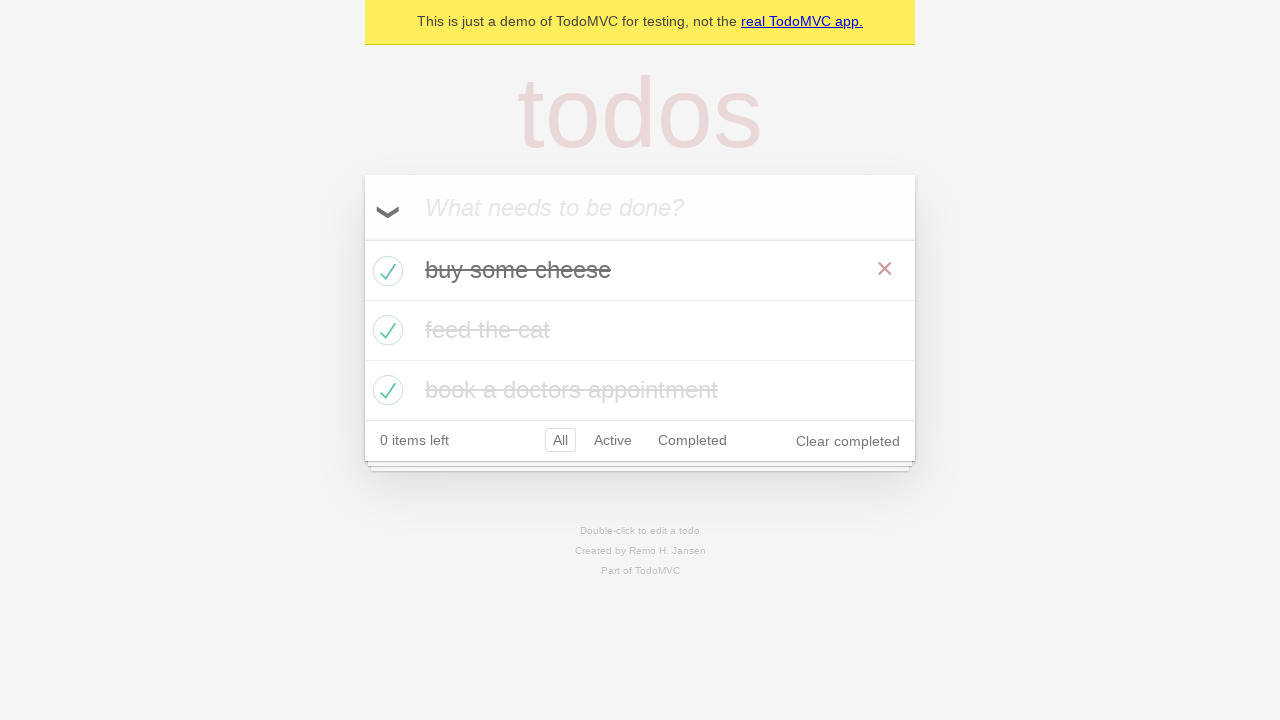

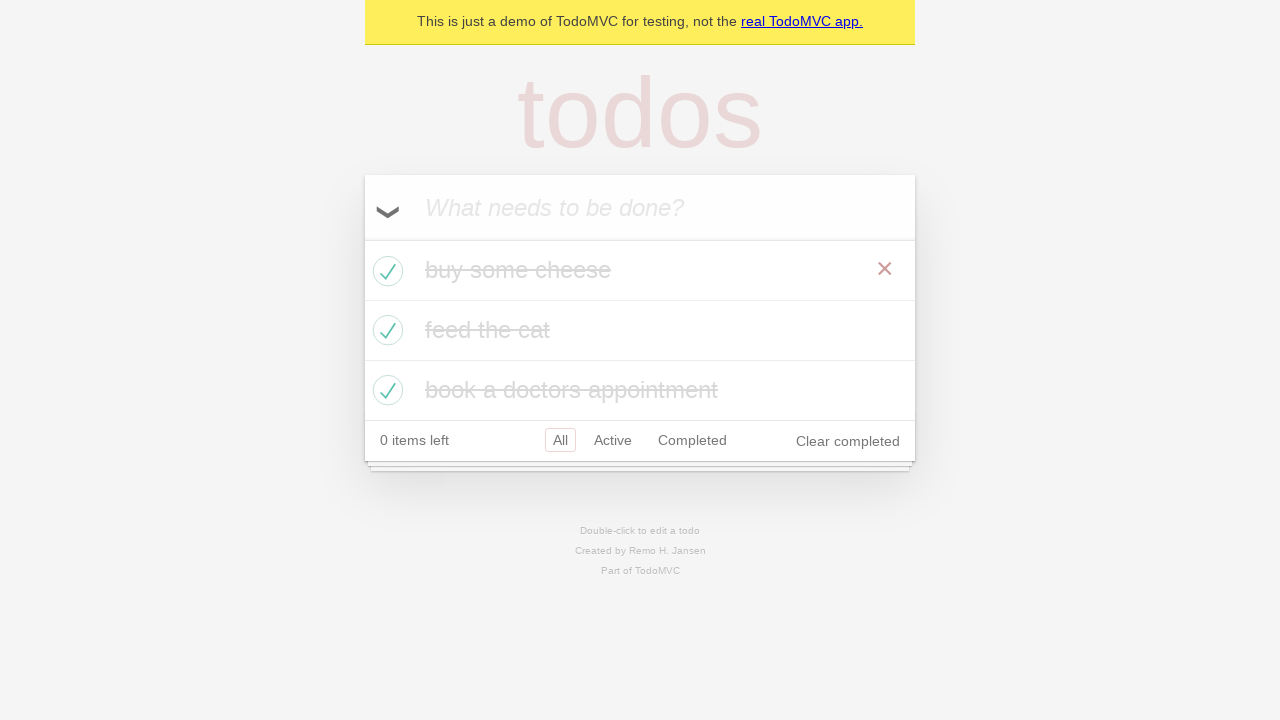